Tests dynamic alert message changes by clicking a button twice and verifying the message text changes

Starting URL: https://ng-bootstrap.github.io/#/components/alert/examples

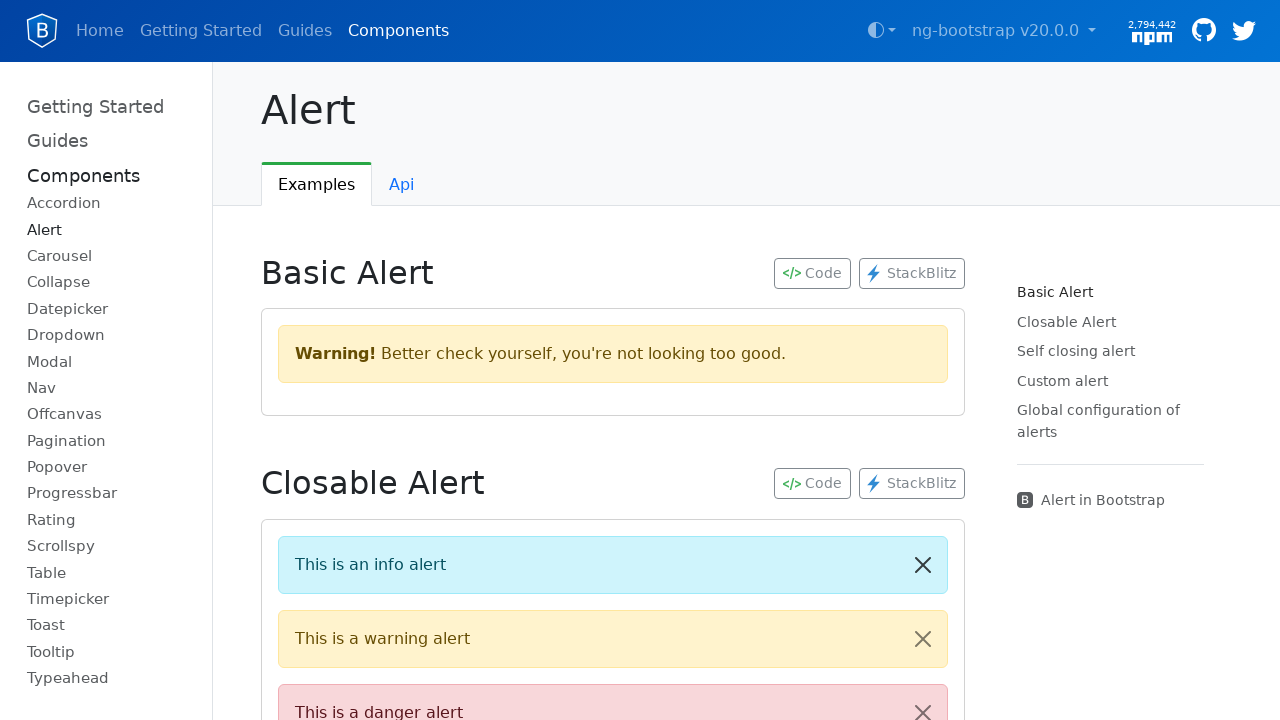

Navigated to ng-bootstrap alert examples page
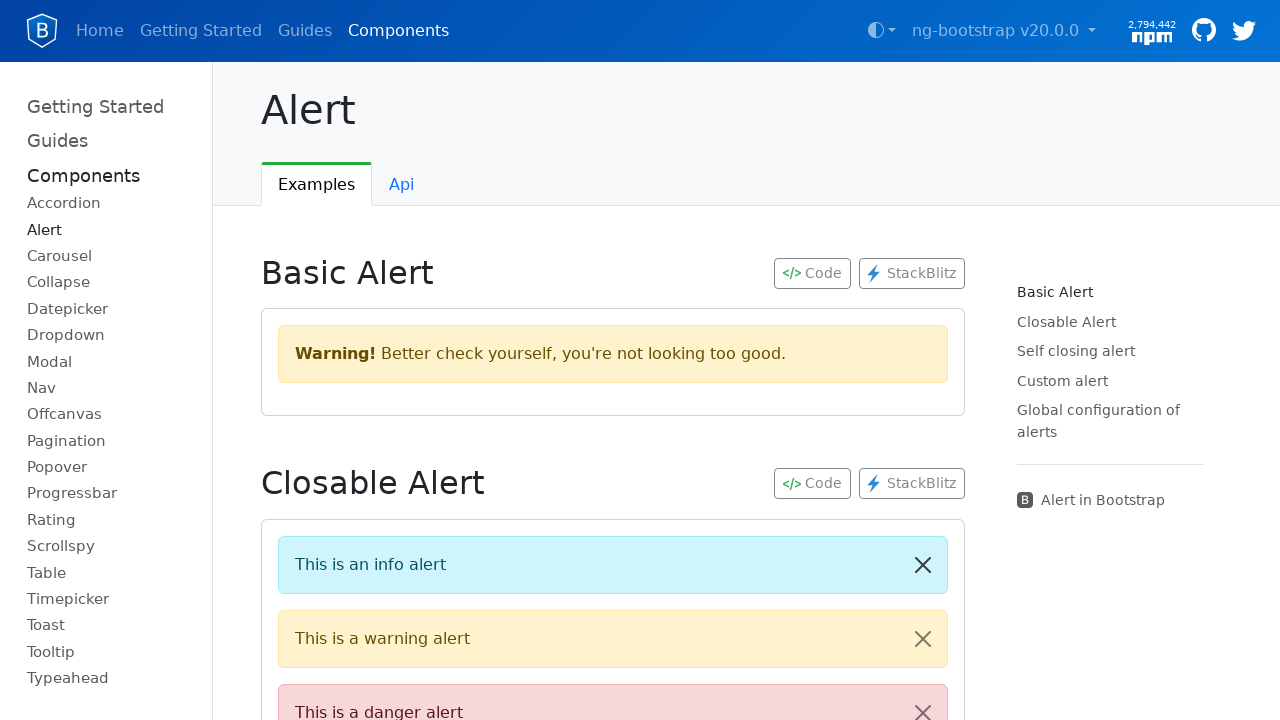

Located the 'Change message' button
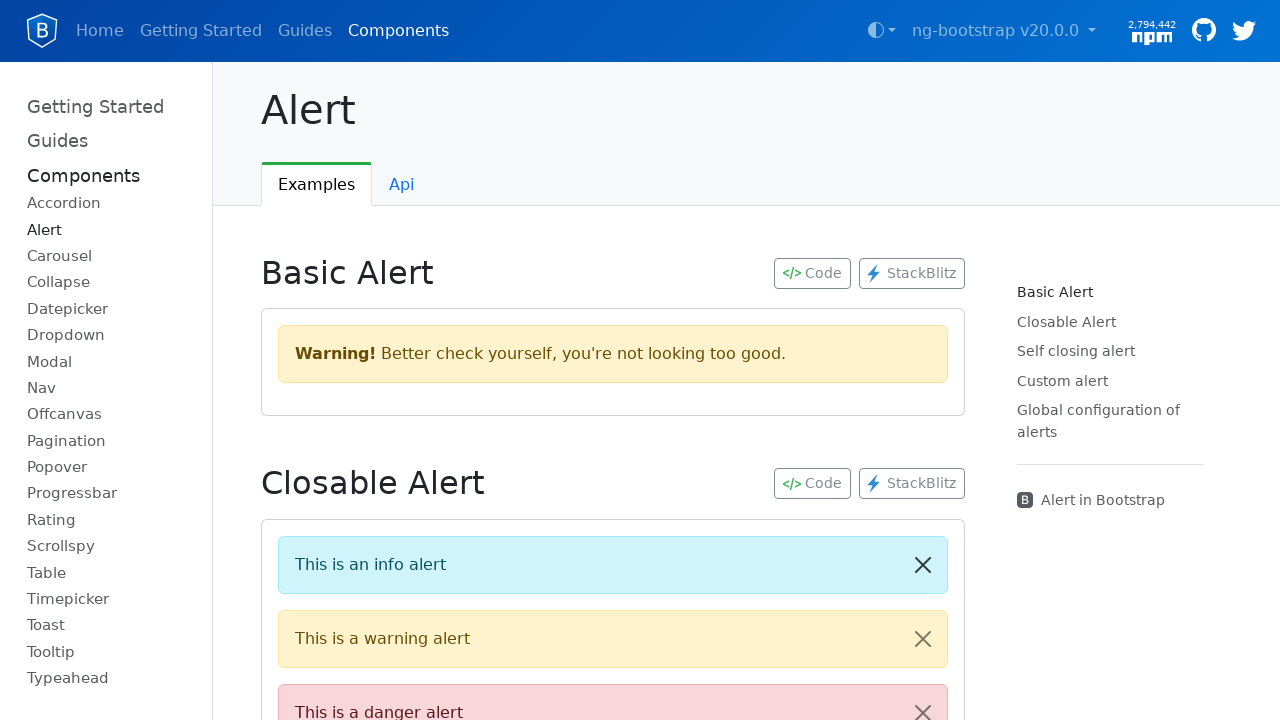

Scrolled the button into view
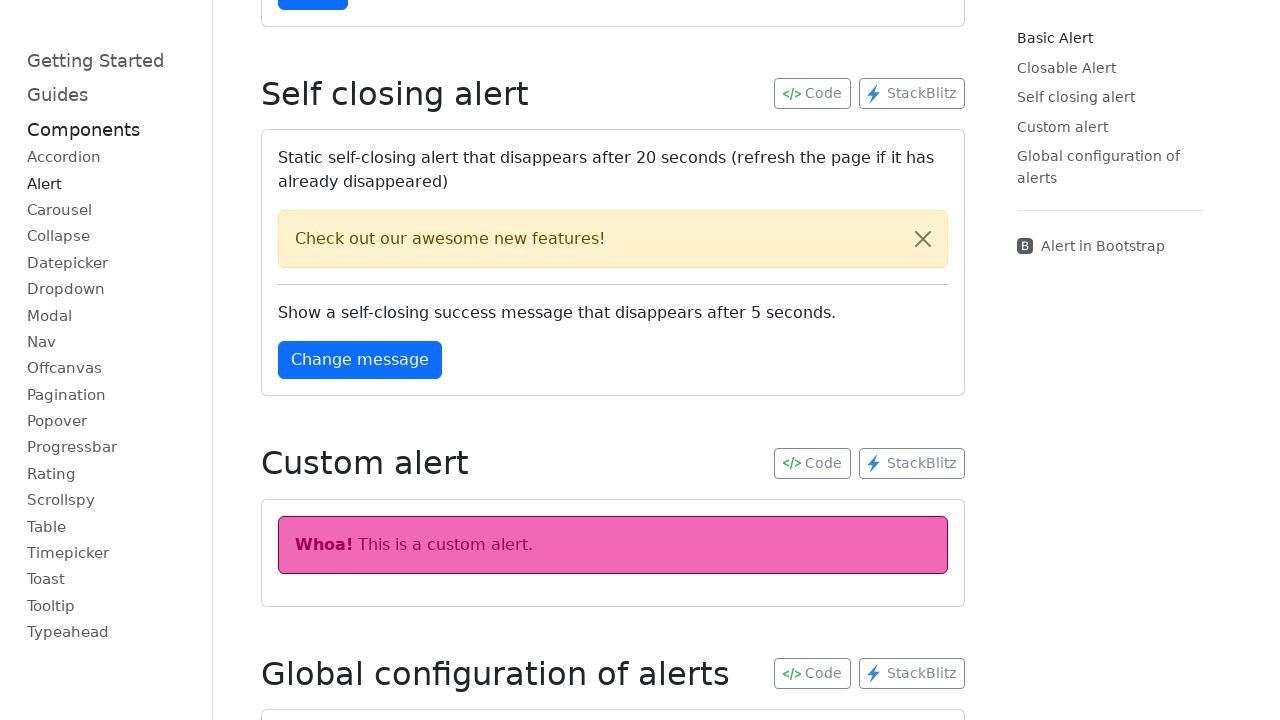

Clicked the 'Change message' button for the first time at (360, 360) on xpath=//button[@class='btn btn-primary' and contains(text(), 'Change message')]
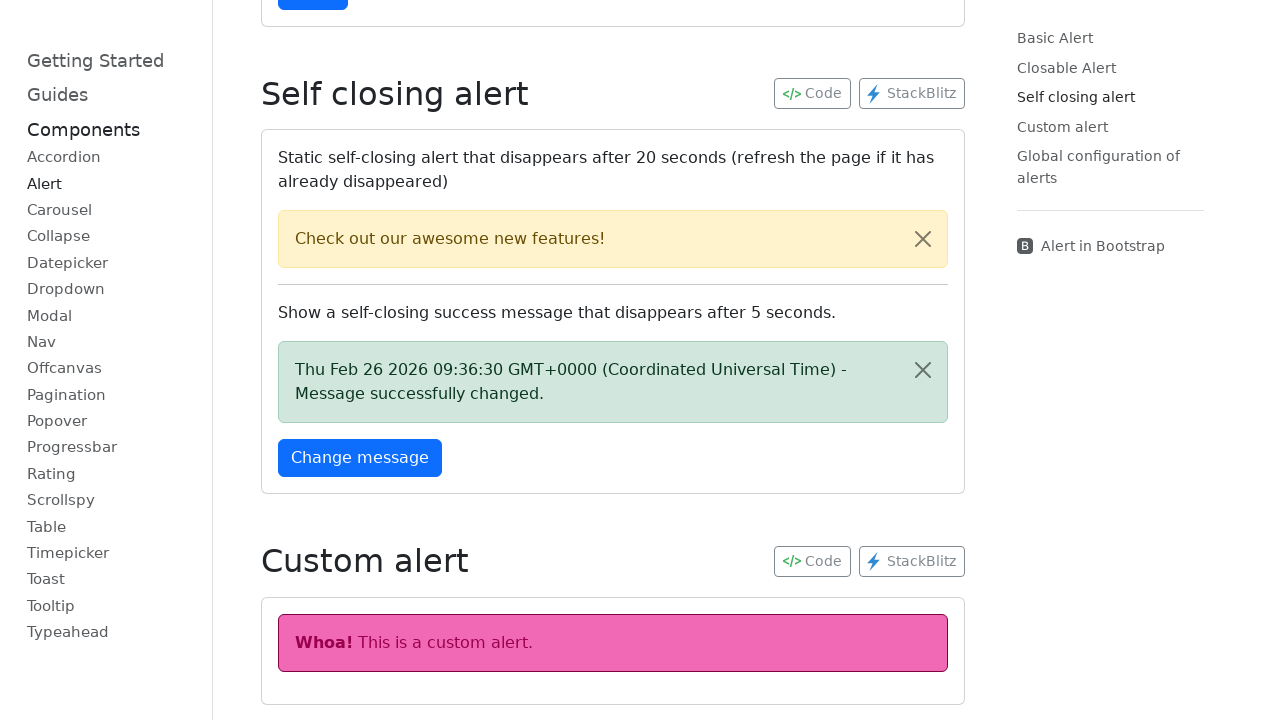

Located the alert message element
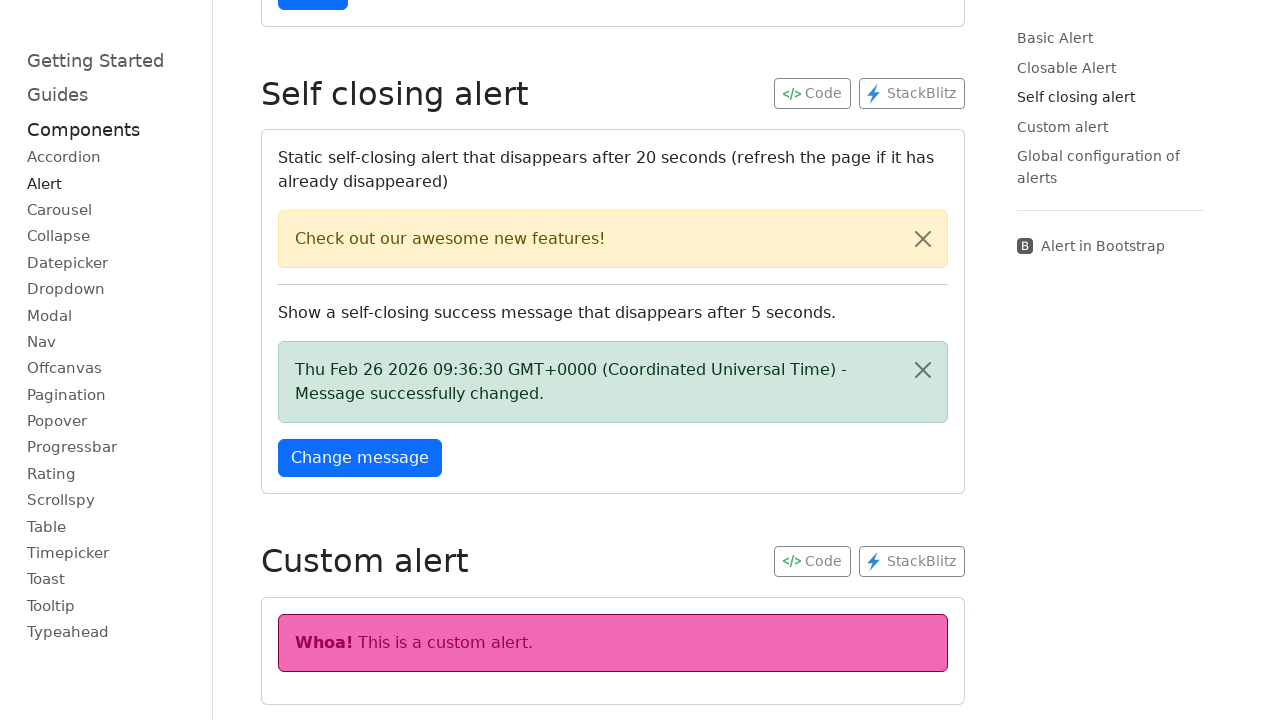

Captured initial message text: 'Thu Feb 26 2026 09:36:30 GMT+0000 (Coordinated Universal Time) - Message successfully changed.'
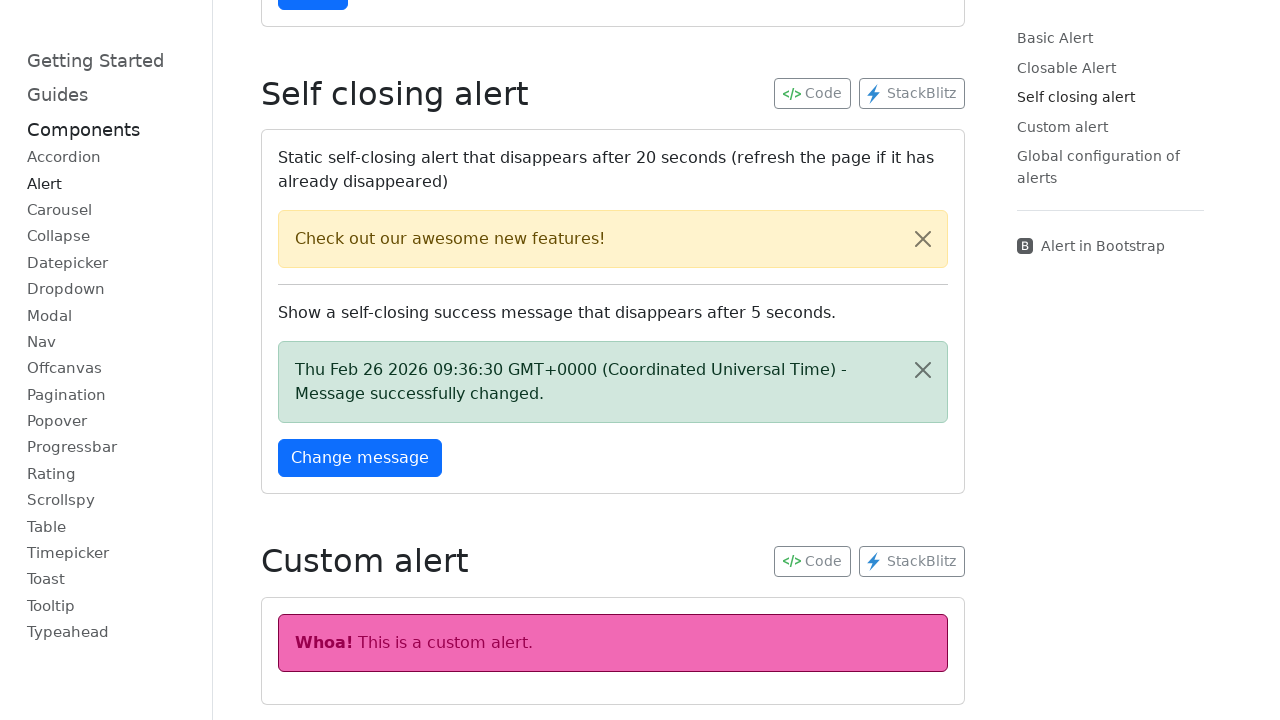

Waited 1500ms for message stability
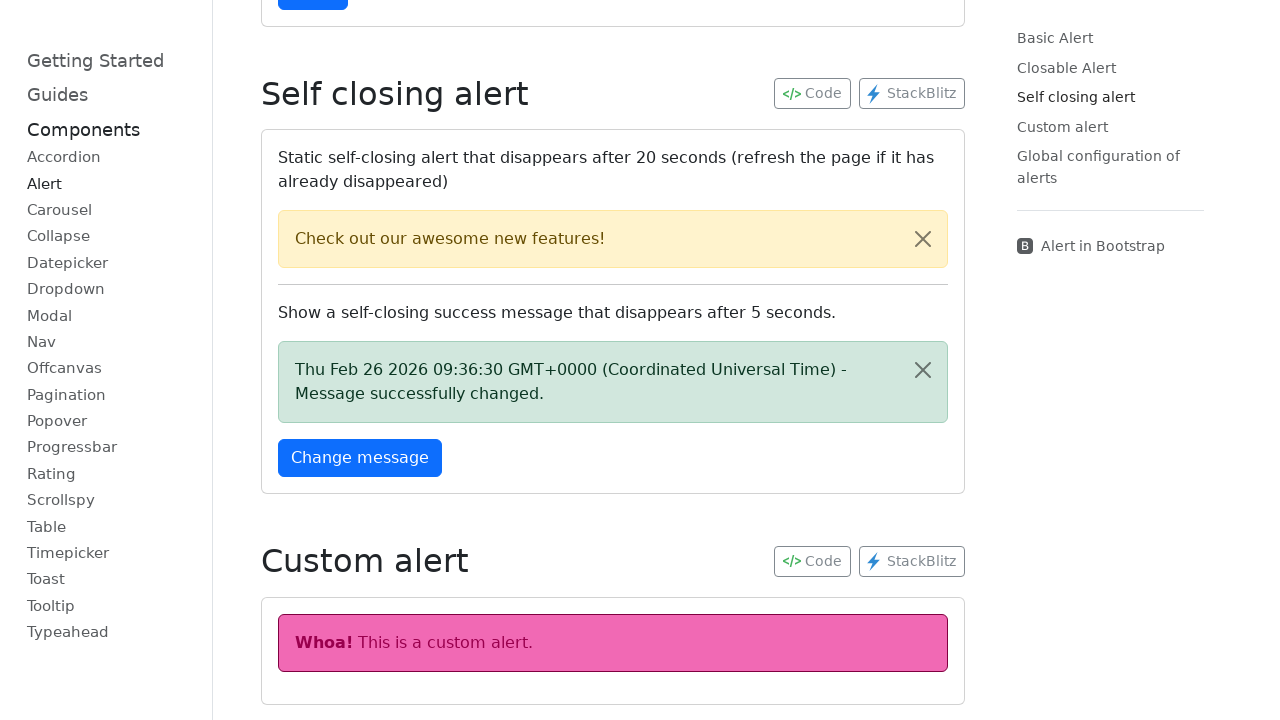

Clicked the 'Change message' button for the second time at (360, 458) on xpath=//button[@class='btn btn-primary' and contains(text(), 'Change message')]
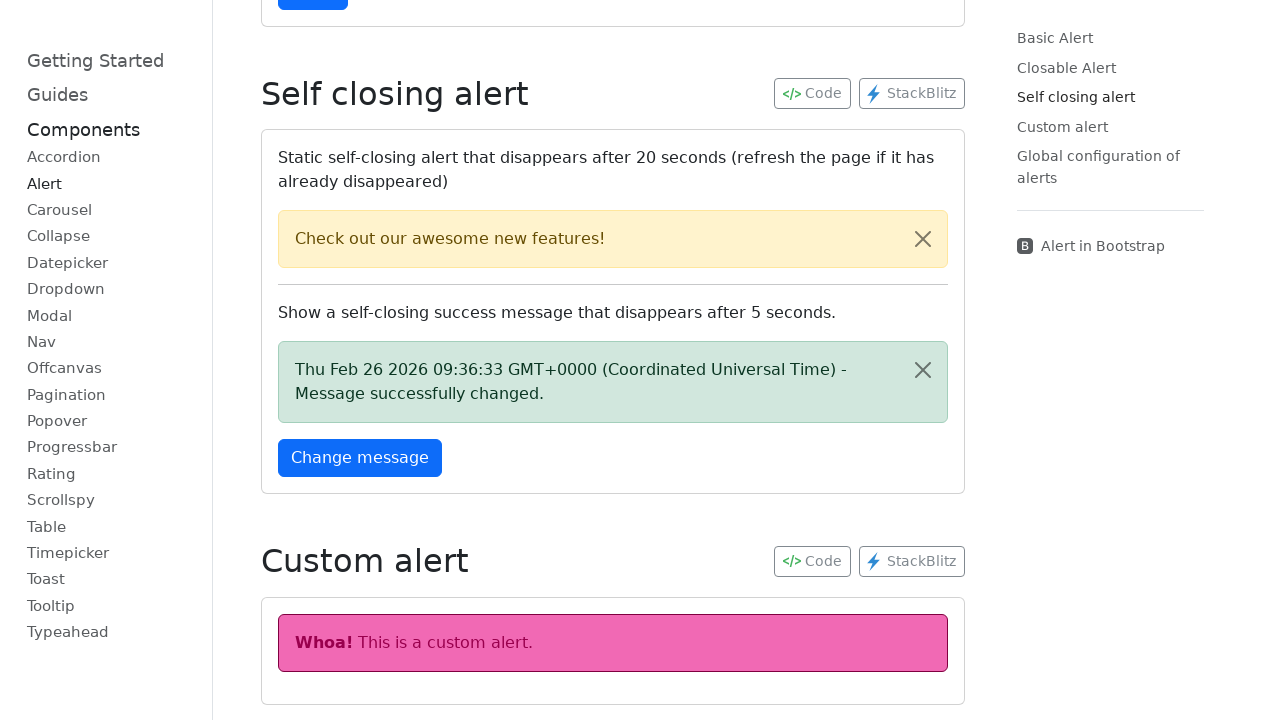

Captured new message text: 'Thu Feb 26 2026 09:36:33 GMT+0000 (Coordinated Universal Time) - Message successfully changed.'
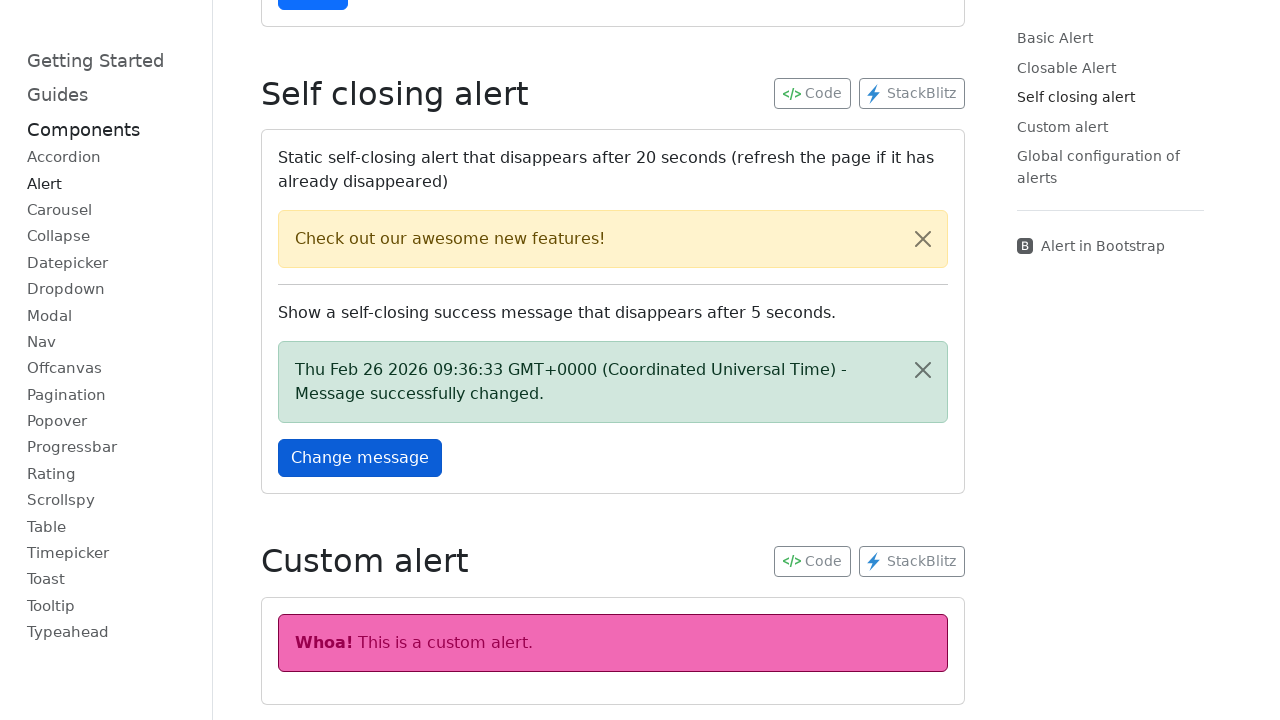

Verified that the alert message text changed between clicks
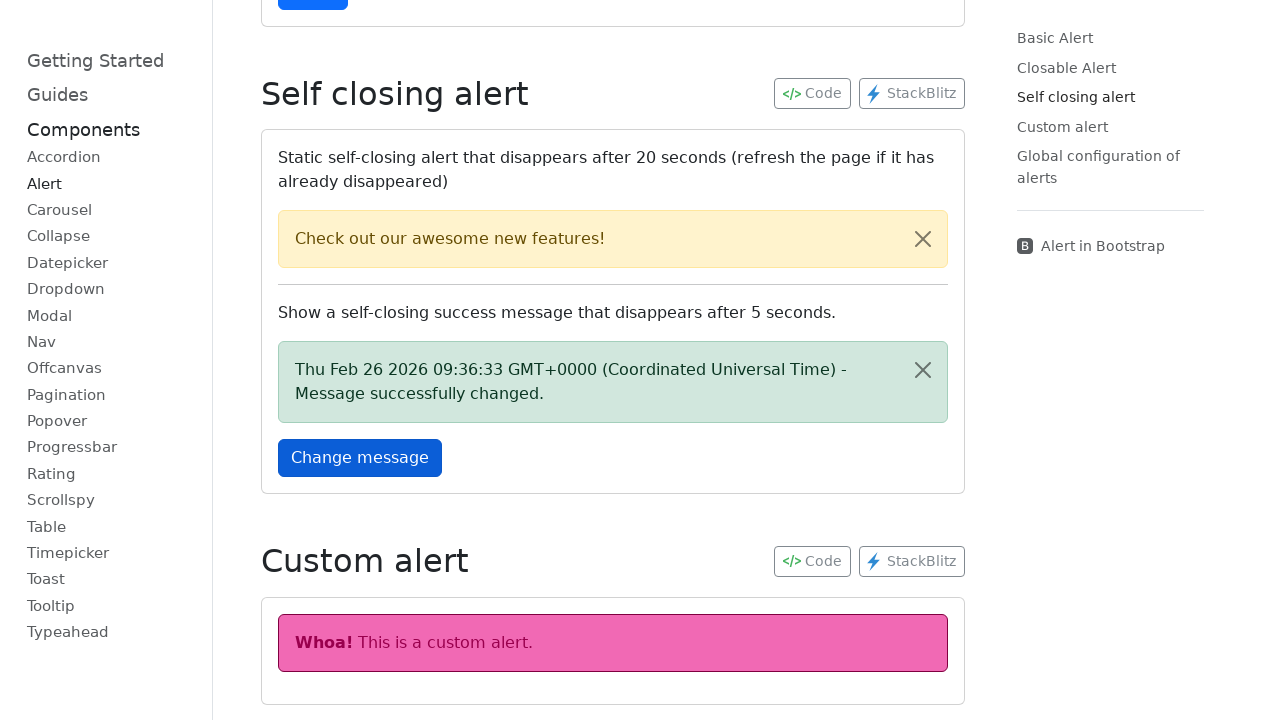

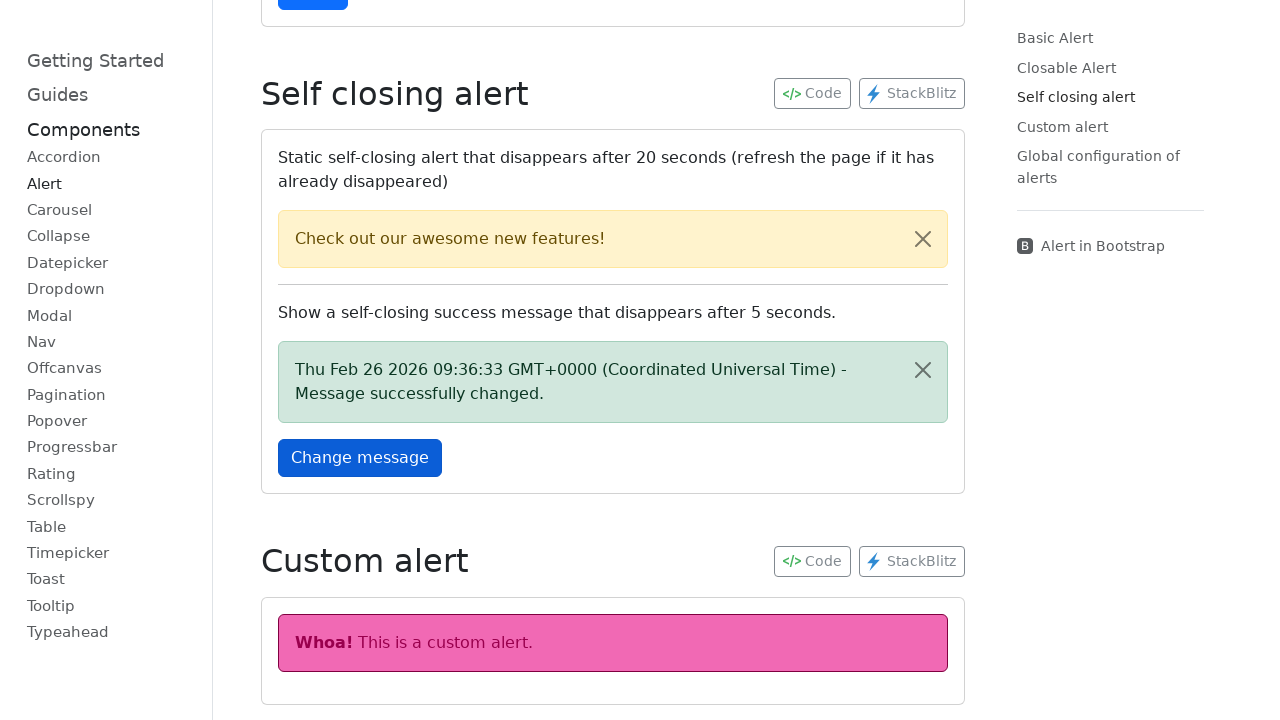